Tests double-click functionality on a button element and verifies the action is performed correctly

Starting URL: https://demoqa.com/buttons

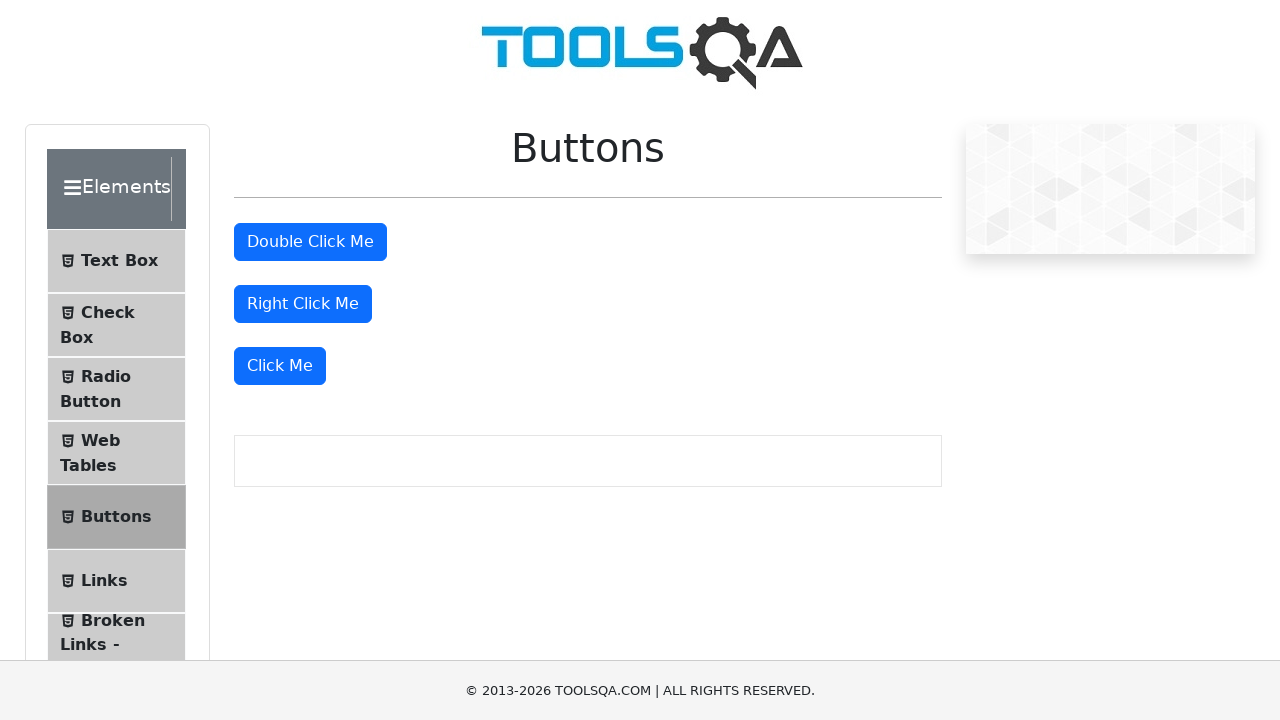

Double-clicked the double click button at (310, 242) on #doubleClickBtn
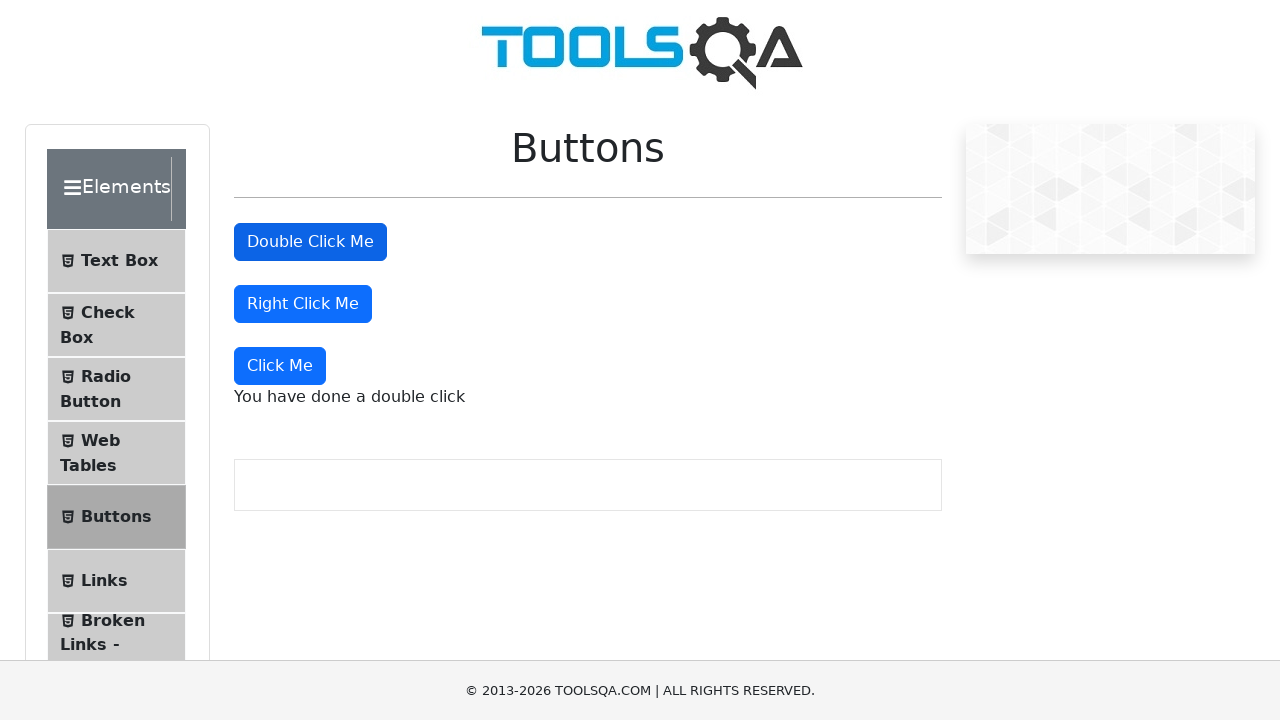

Double-click result message appeared
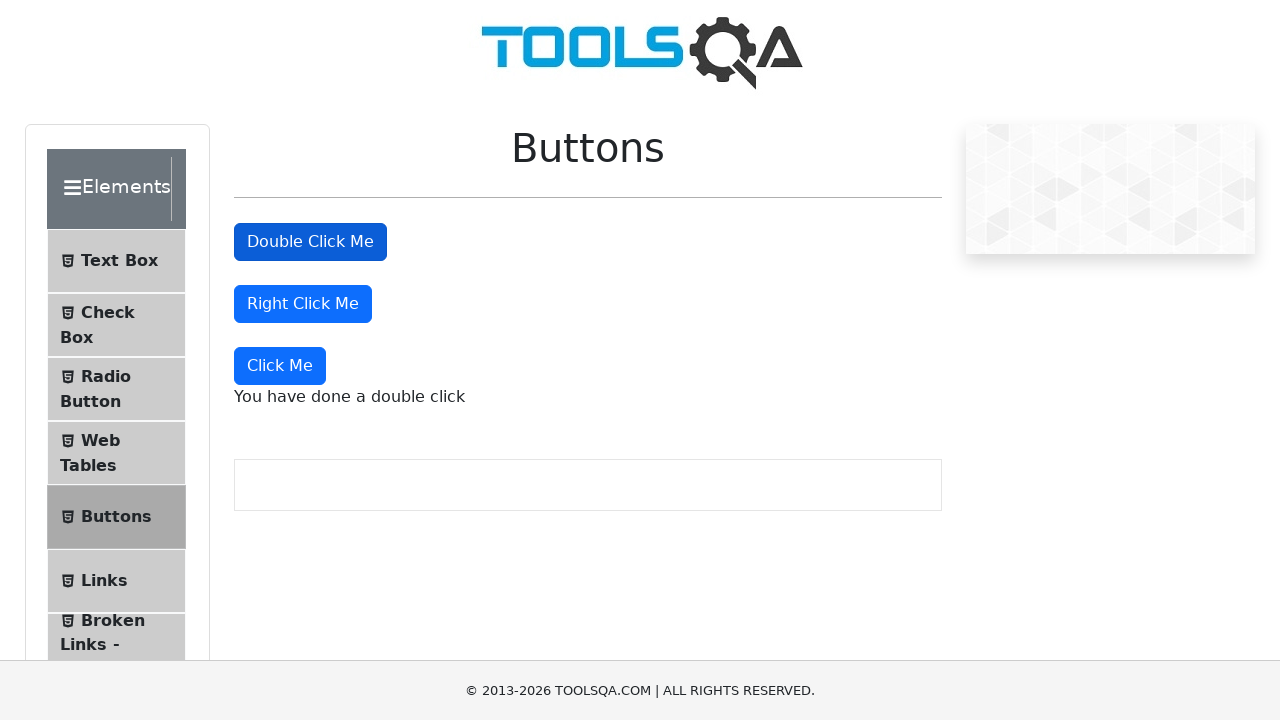

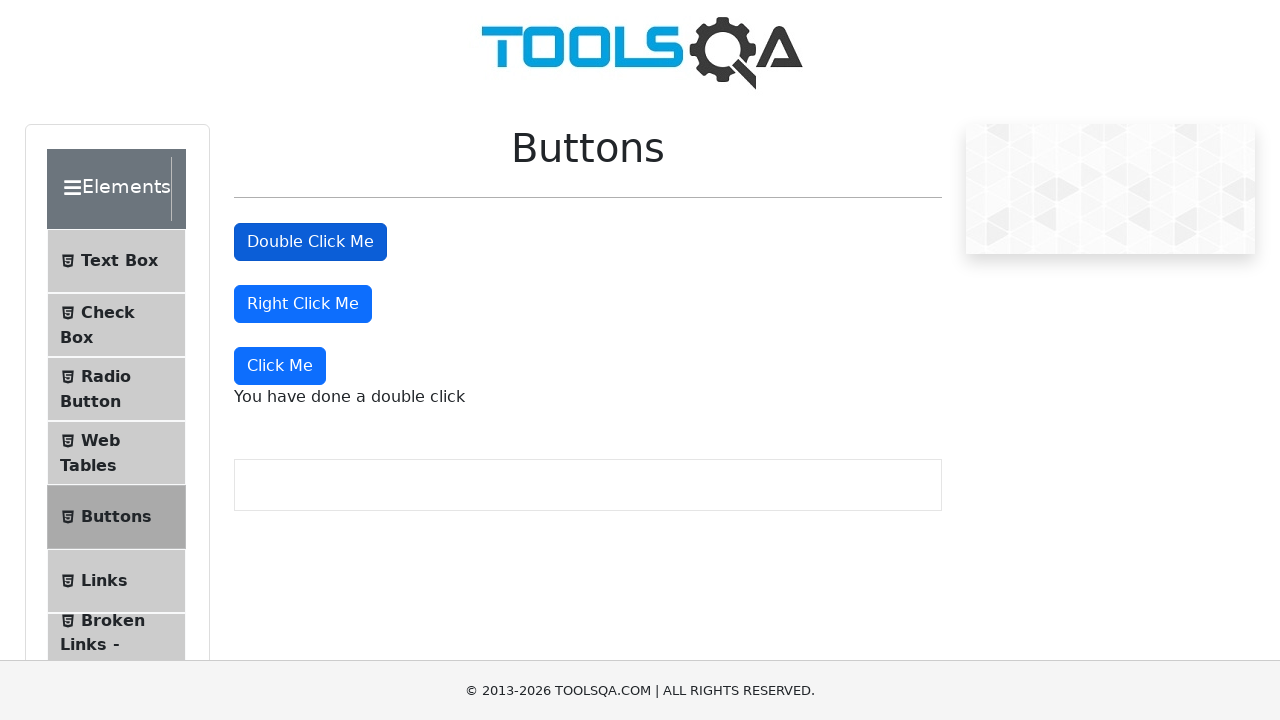